Tests the FAQ page by navigating to it, checking header and expanding all FAQ question accordions.

Starting URL: https://imaginxavr.com/

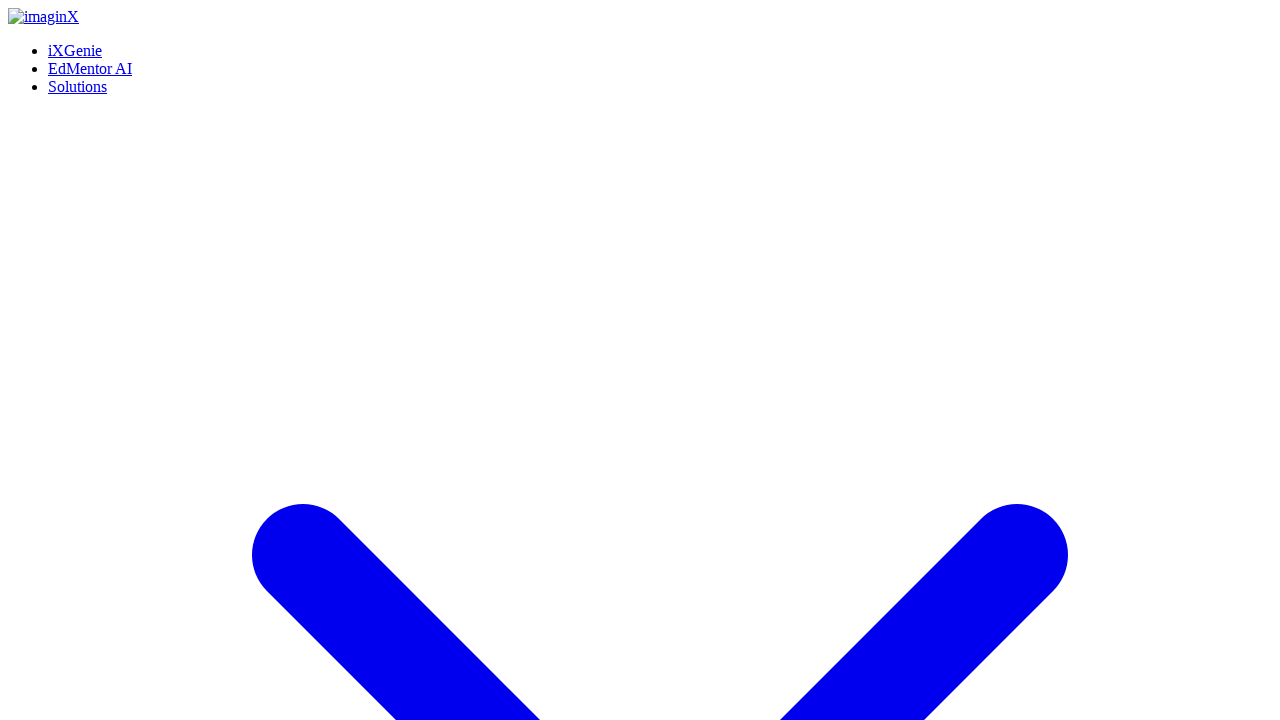

Page load state completed
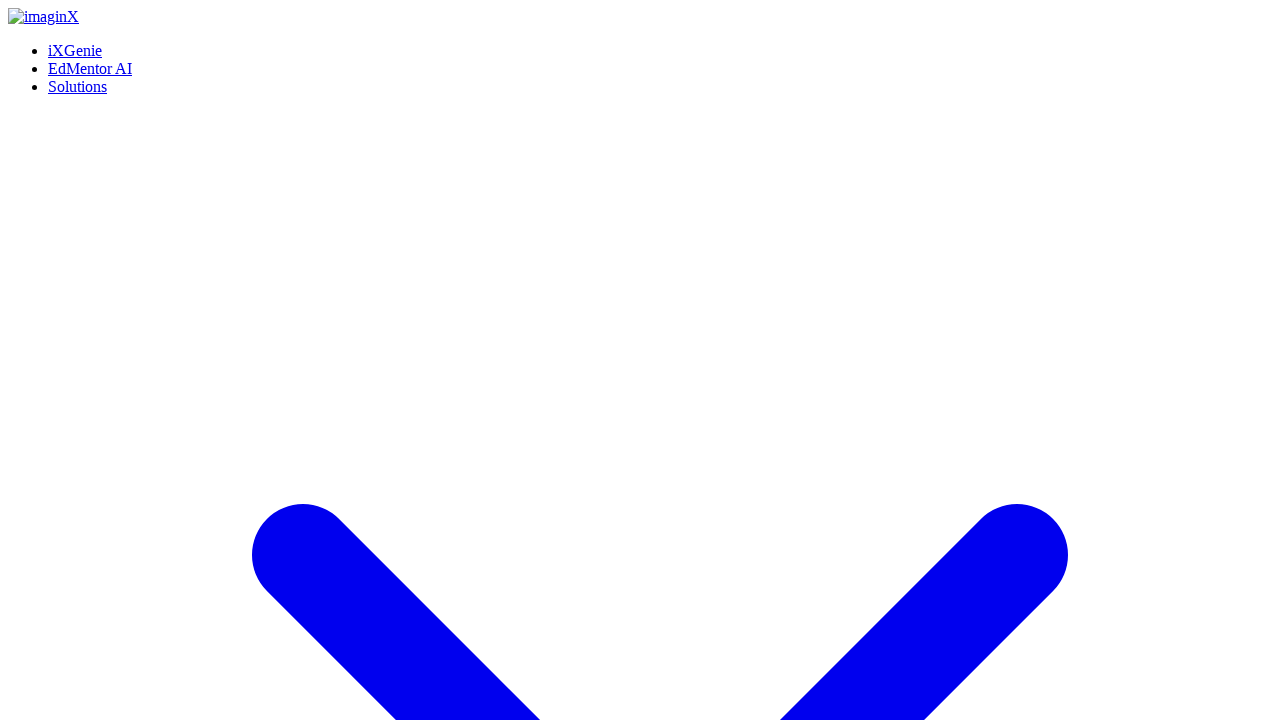

Clicked on FAQ navigation link at (64, 360) on xpath=(//a[normalize-space()='FAQ'])[1]
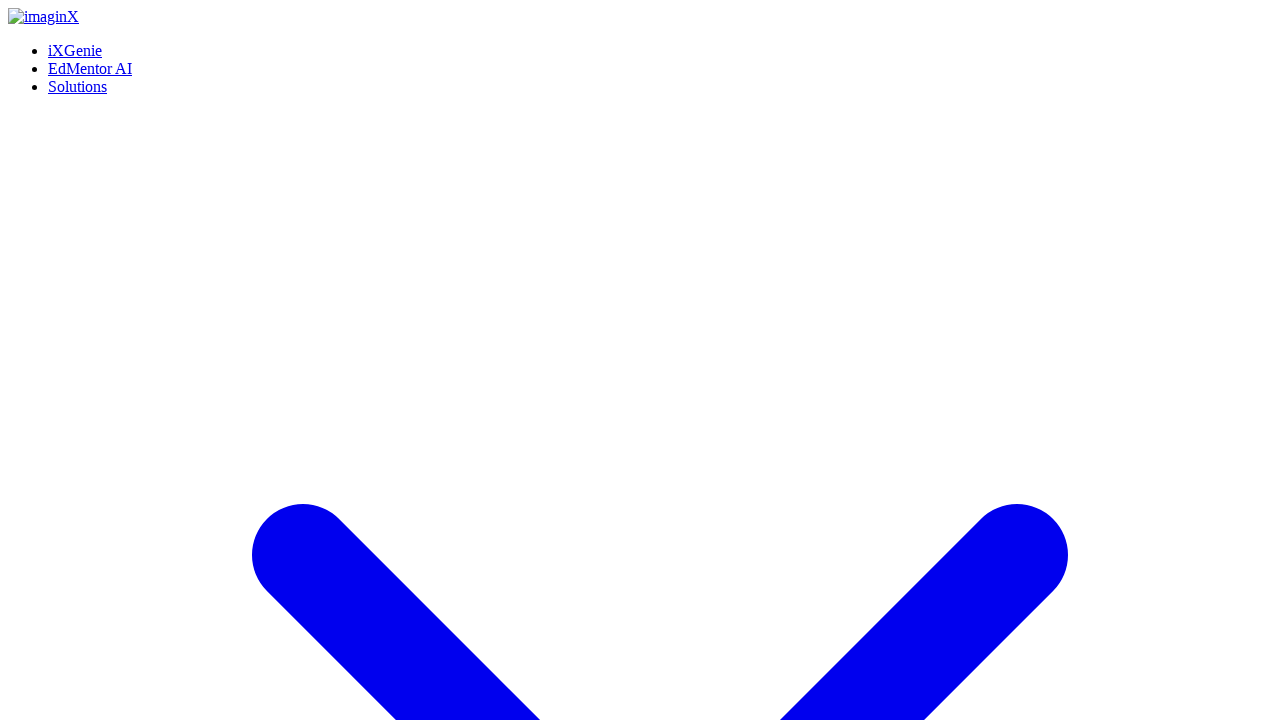

FAQ page load state completed
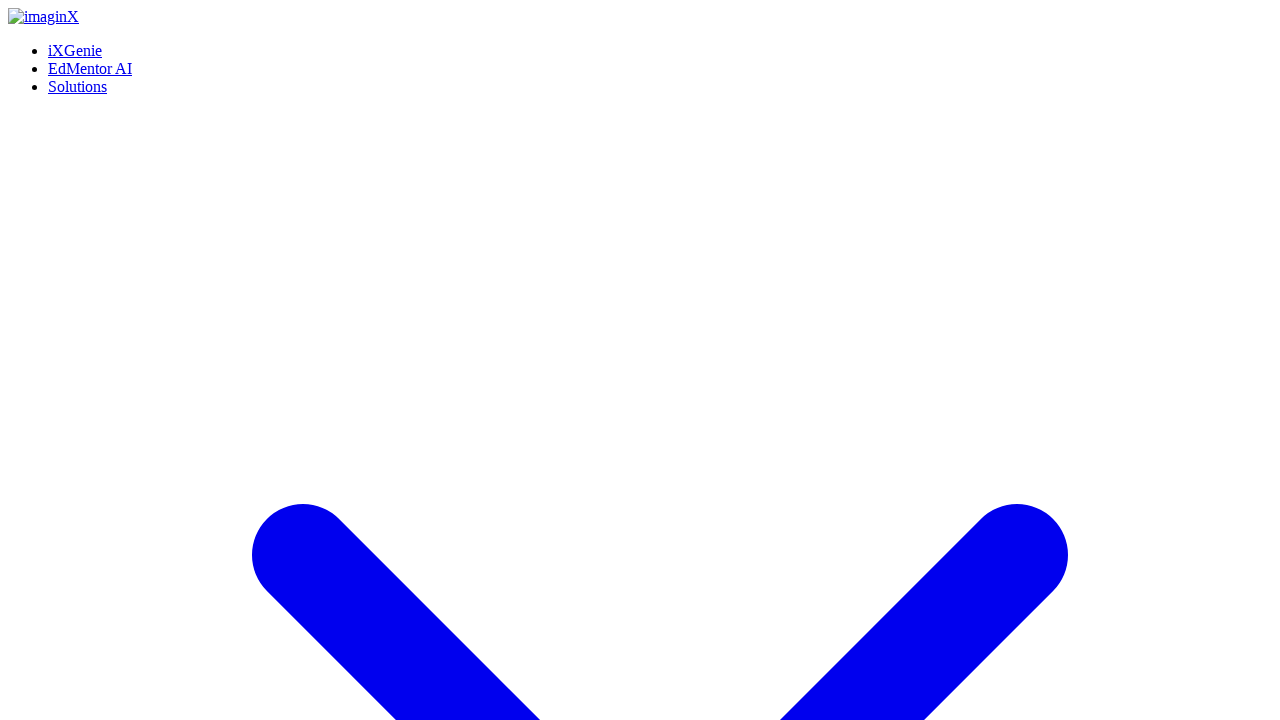

Waited 2 seconds for page stabilization
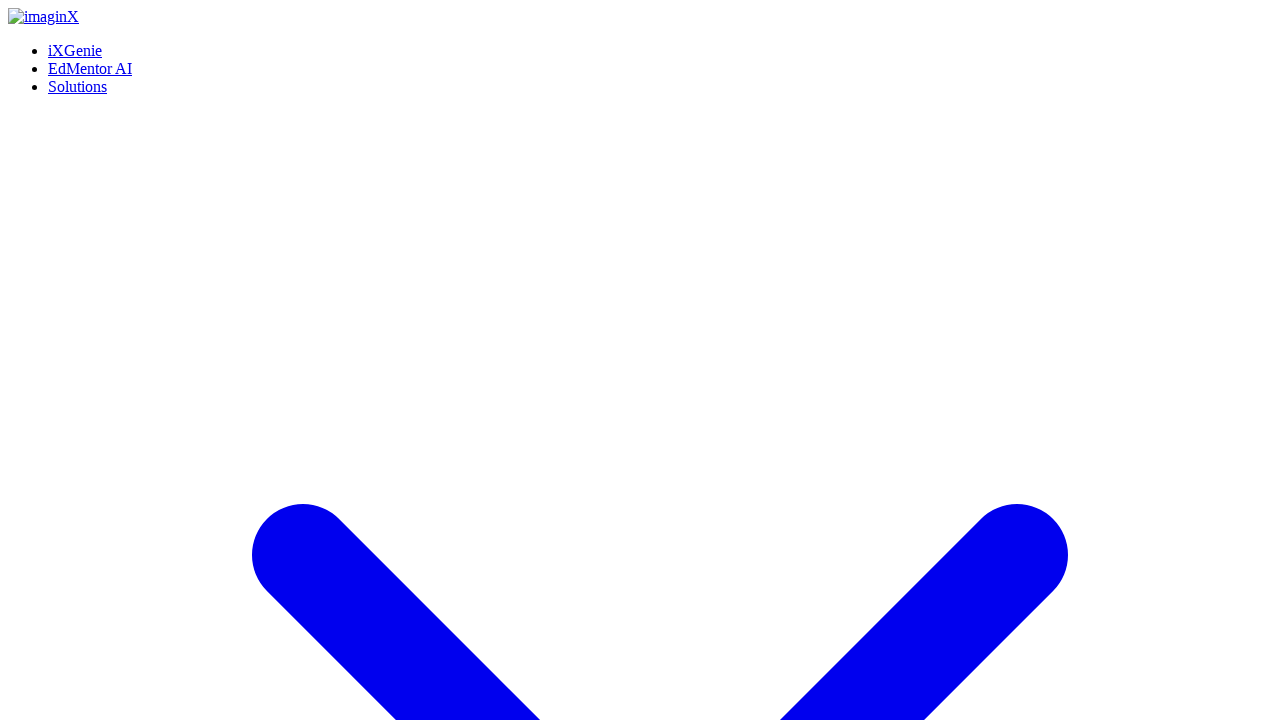

Scrolled to bottom of page with animation
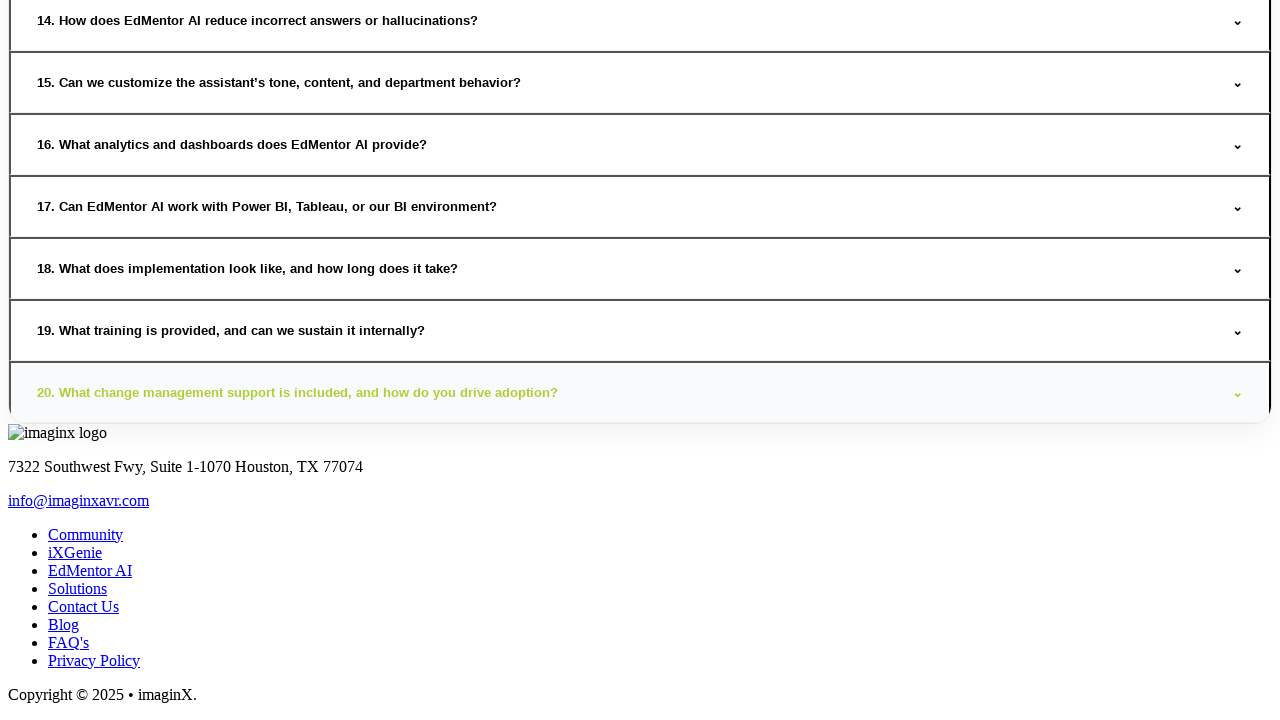

Waited 1 second after scrolling
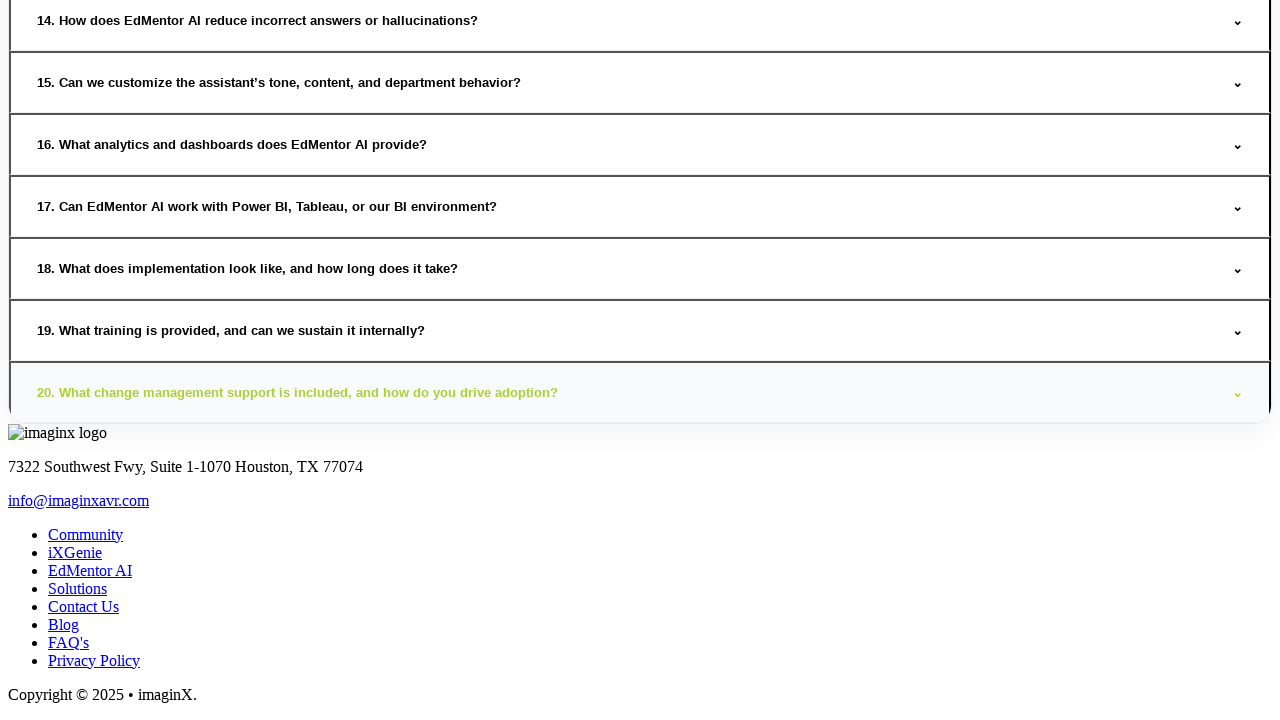

Scrolled back to top of page
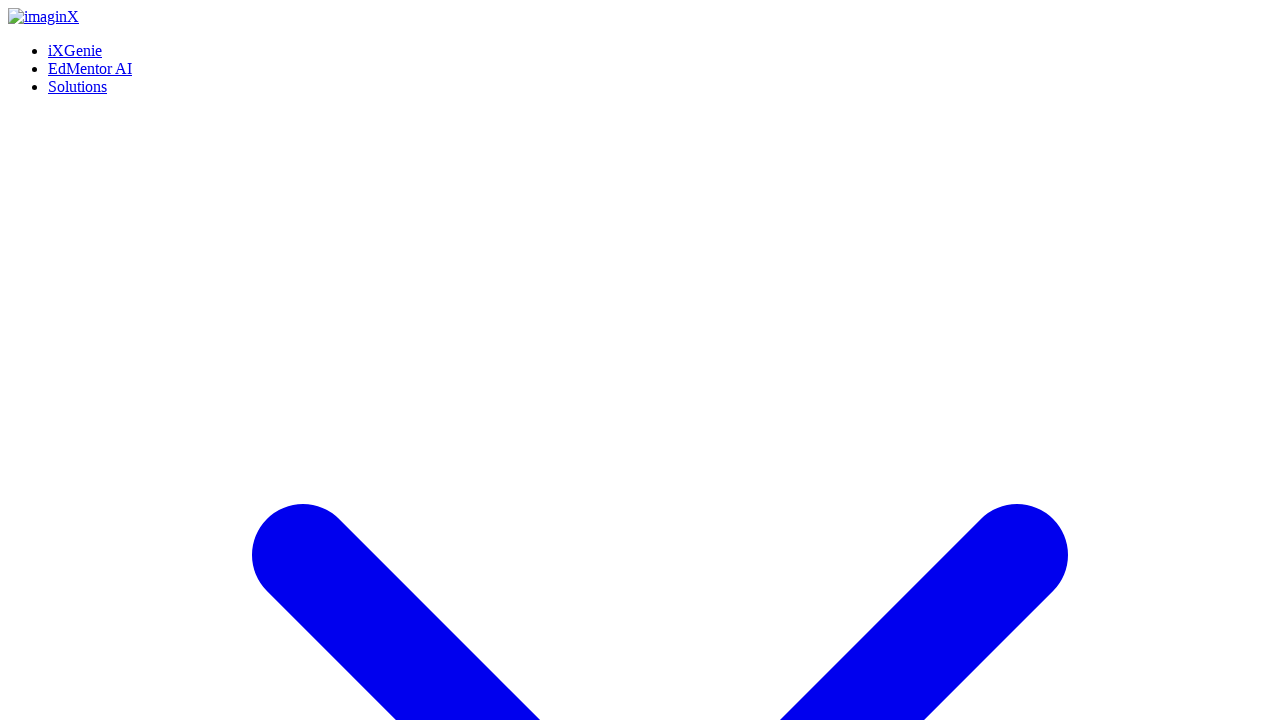

Waited 1 second after scrolling to top
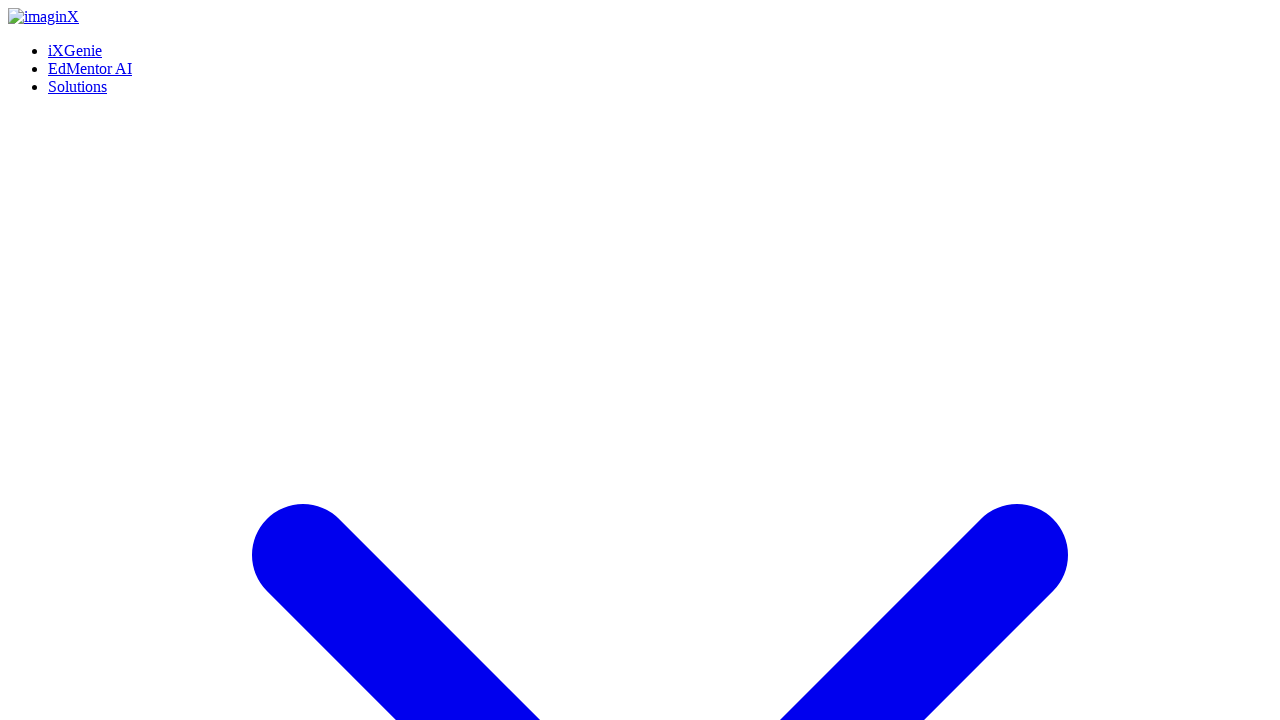

Verified FAQ header 'Questions' is present
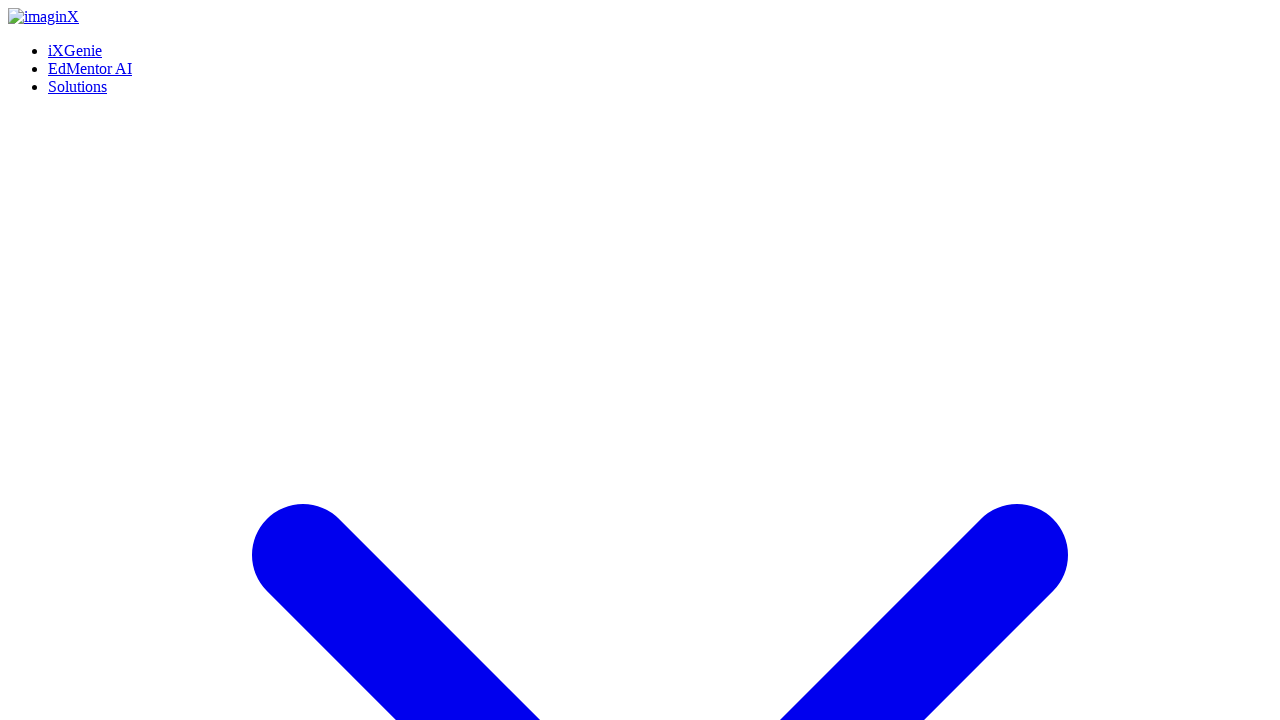

Located 74 FAQ question buttons
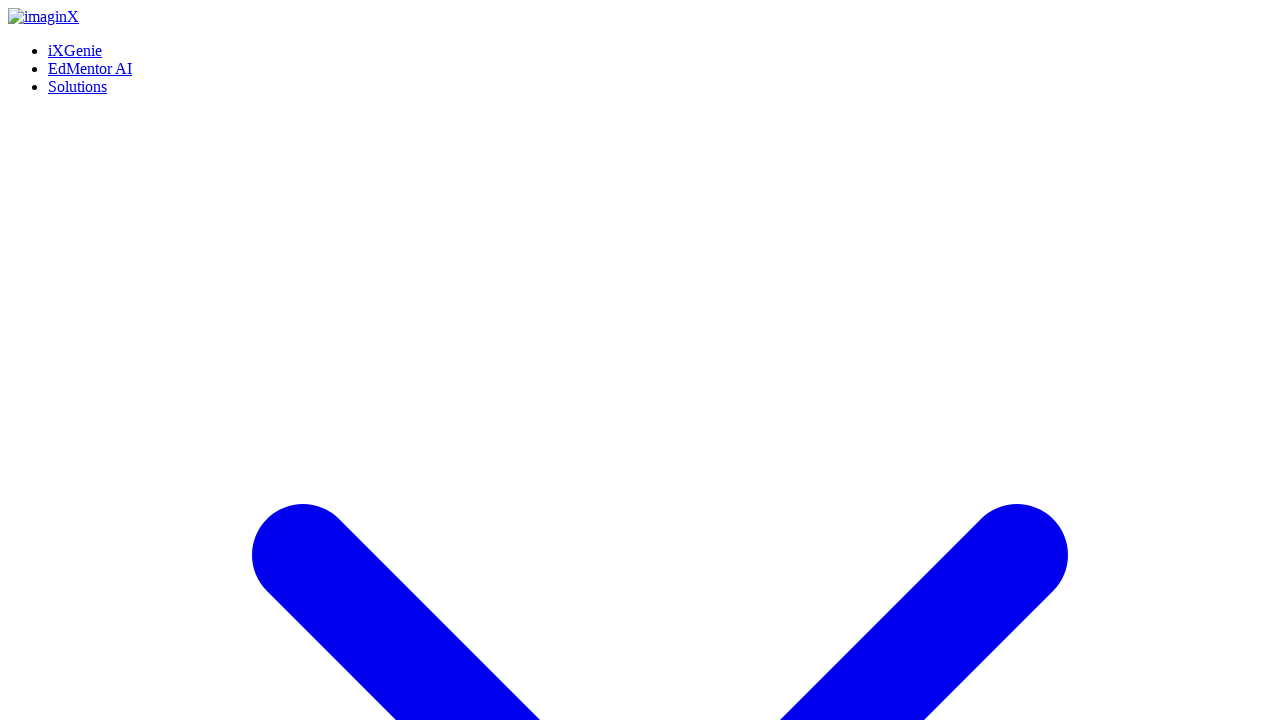

Hovered over FAQ question 1 at (181, 360) on xpath=//button[@onclick]/span >> nth=0
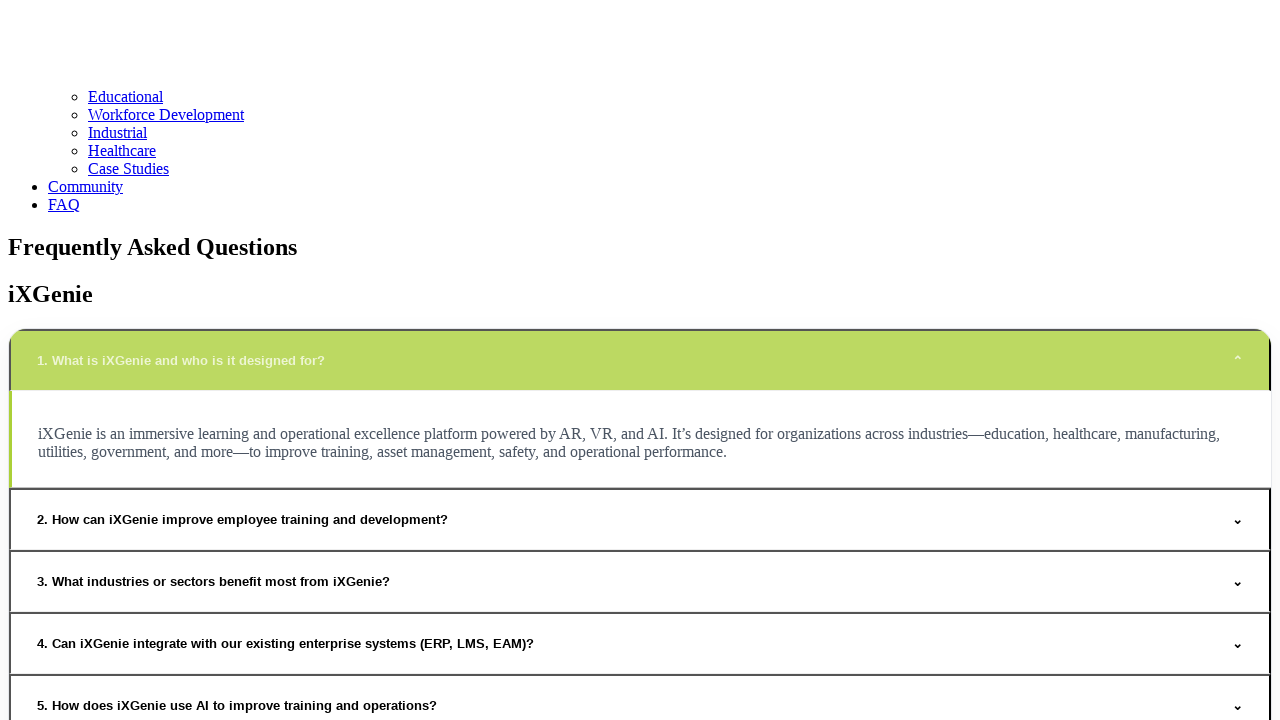

Waited 300ms before expanding question 1
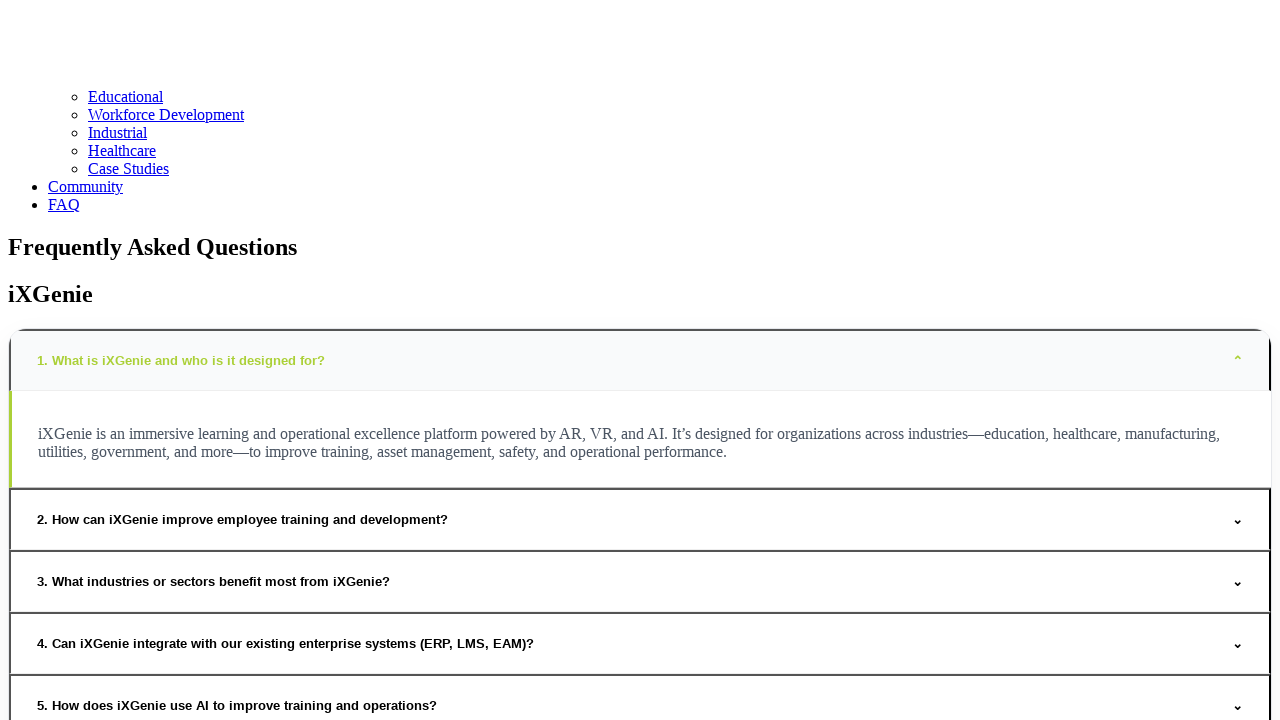

Clicked to expand FAQ question 1 at (181, 360) on xpath=//button[@onclick]/span >> nth=0
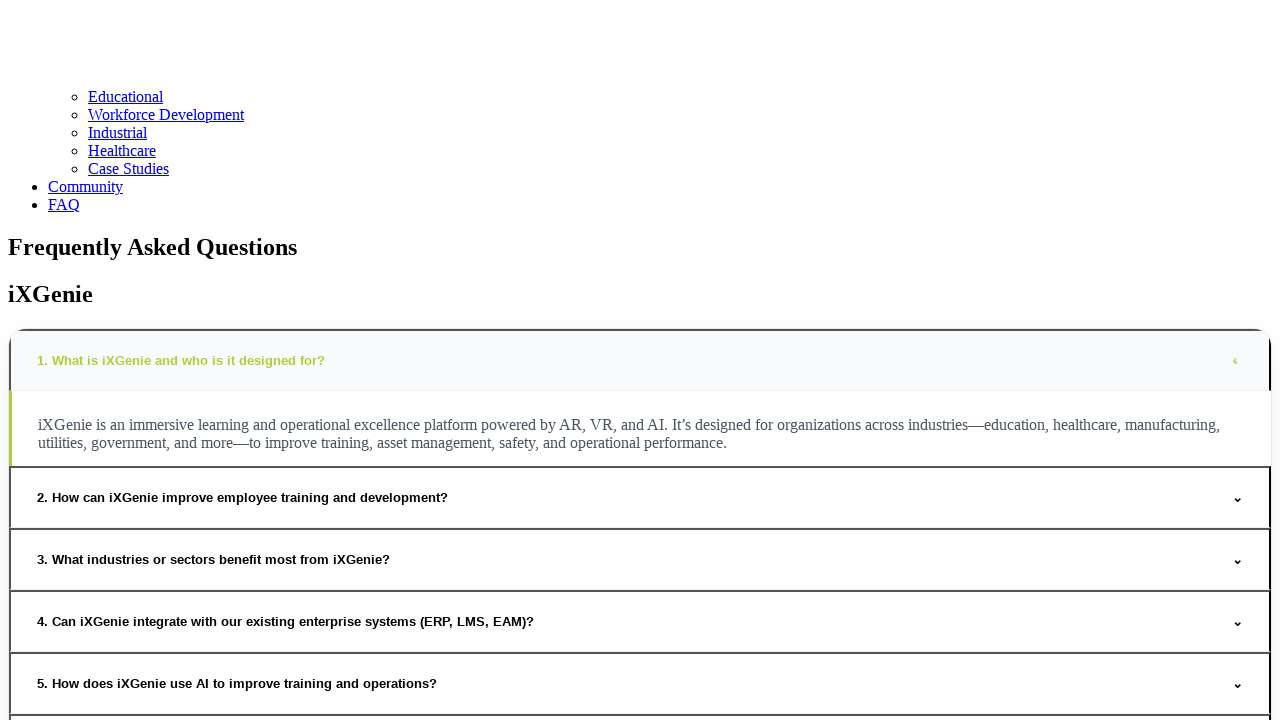

Waited 500ms for question 1 expansion animation
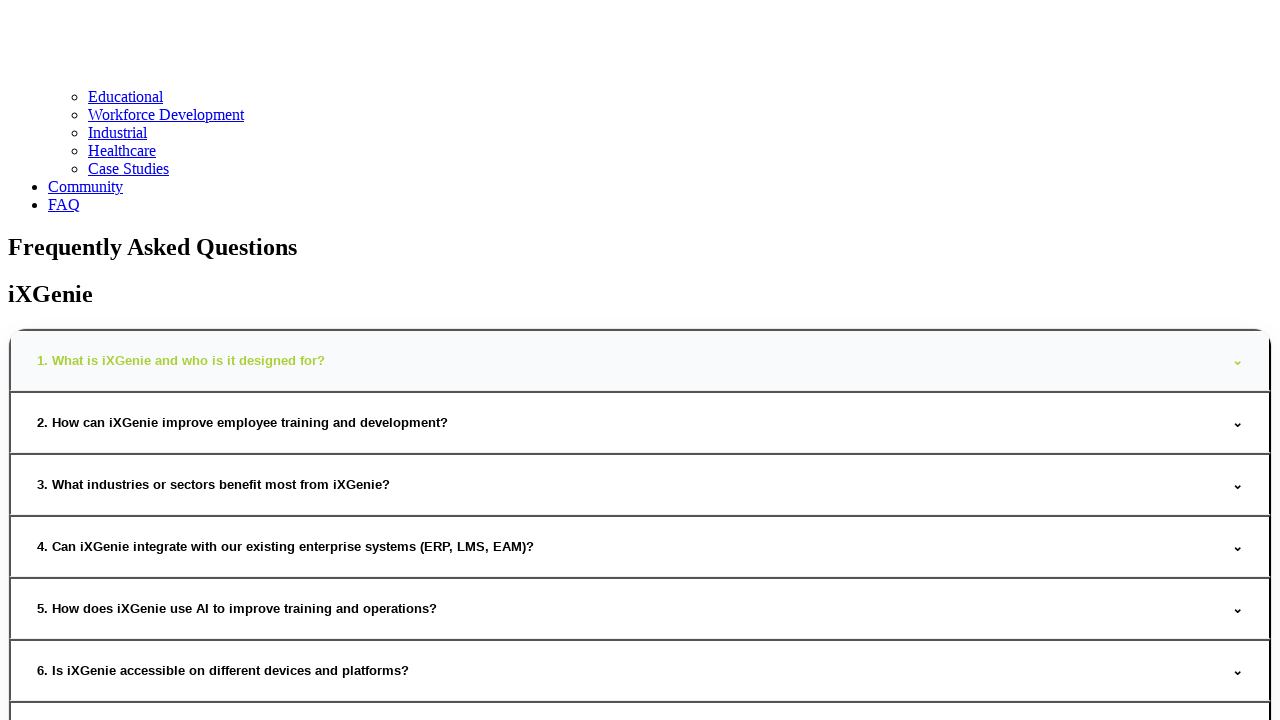

Hovered over FAQ question 2 at (1238, 360) on xpath=//button[@onclick]/span >> nth=1
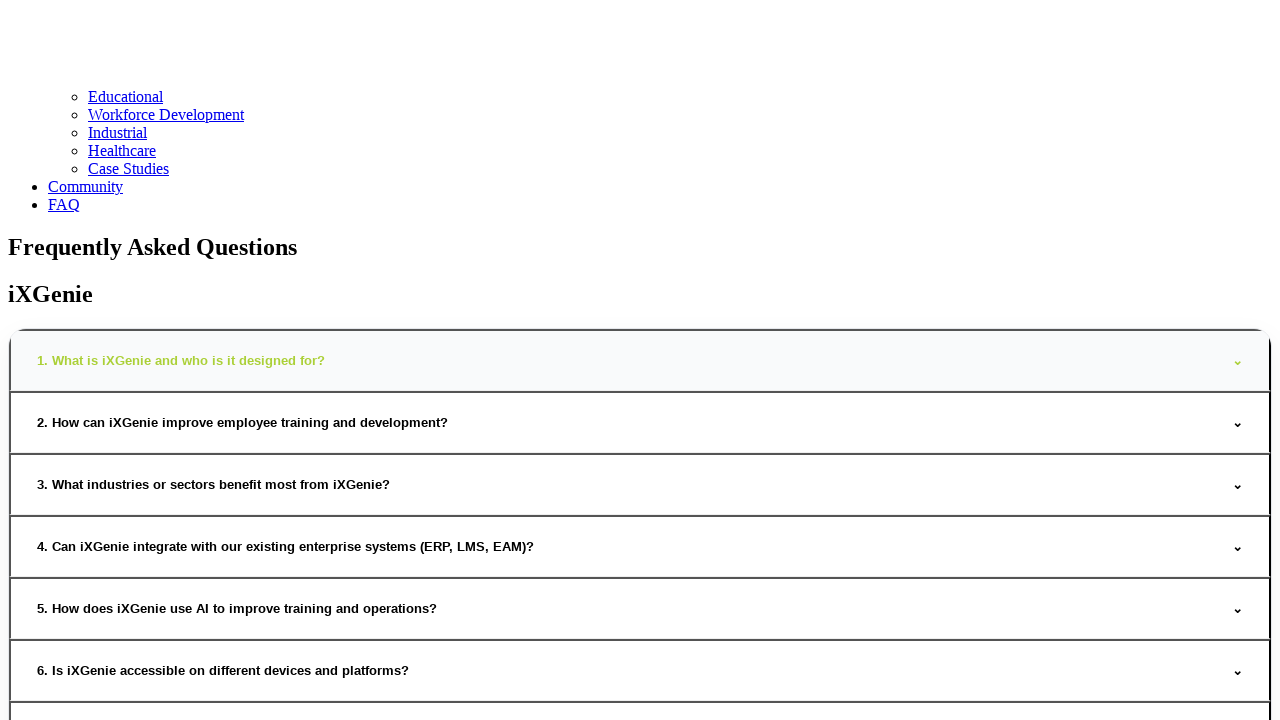

Waited 300ms before expanding question 2
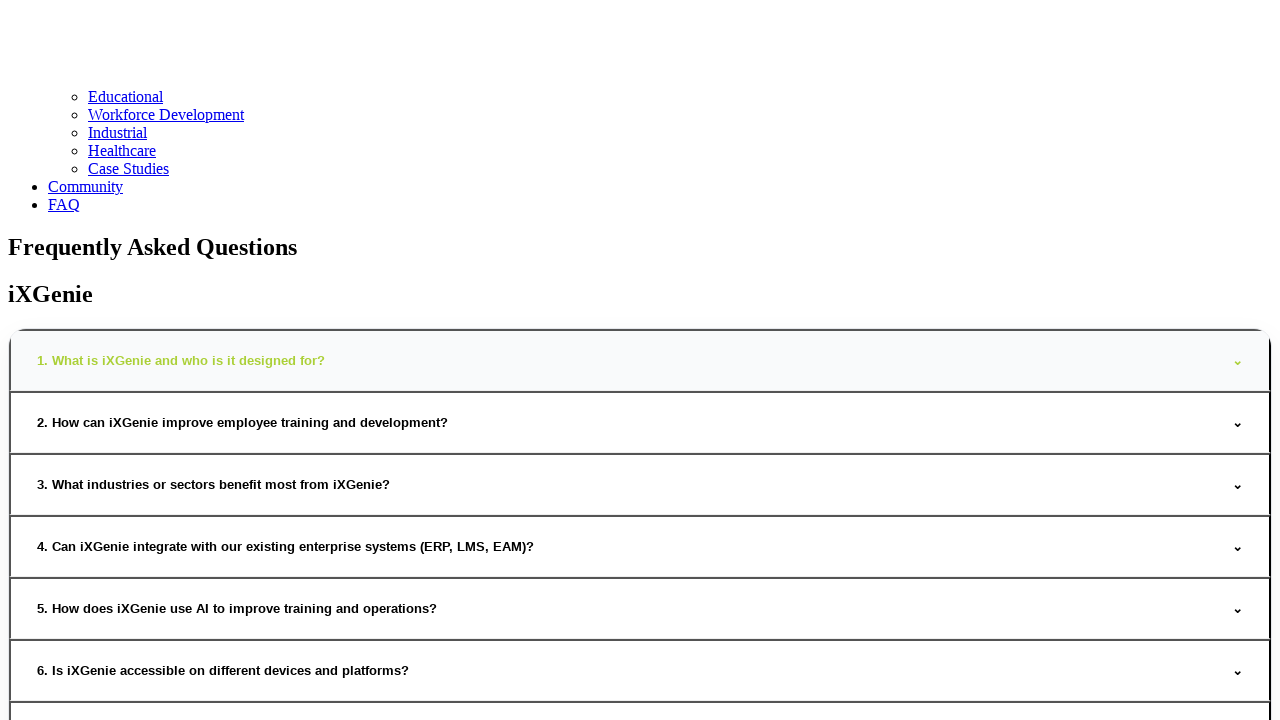

Clicked to expand FAQ question 2 at (1238, 360) on xpath=//button[@onclick]/span >> nth=1
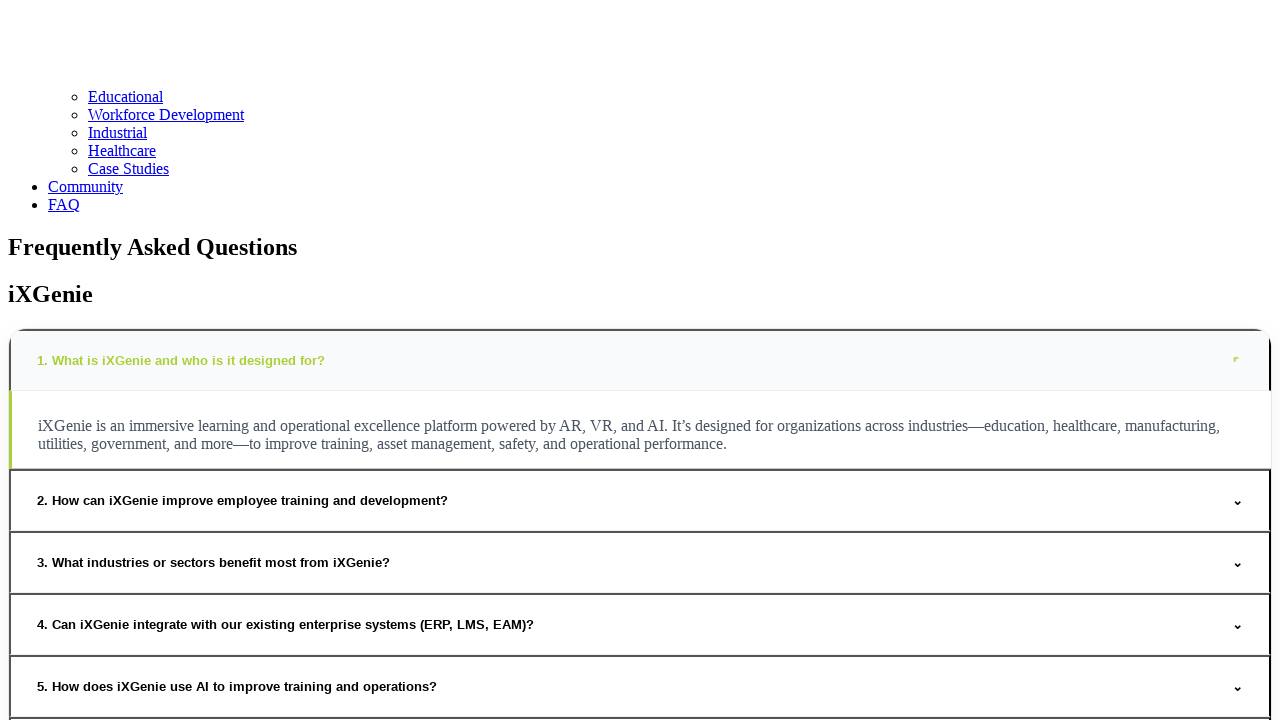

Waited 500ms for question 2 expansion animation
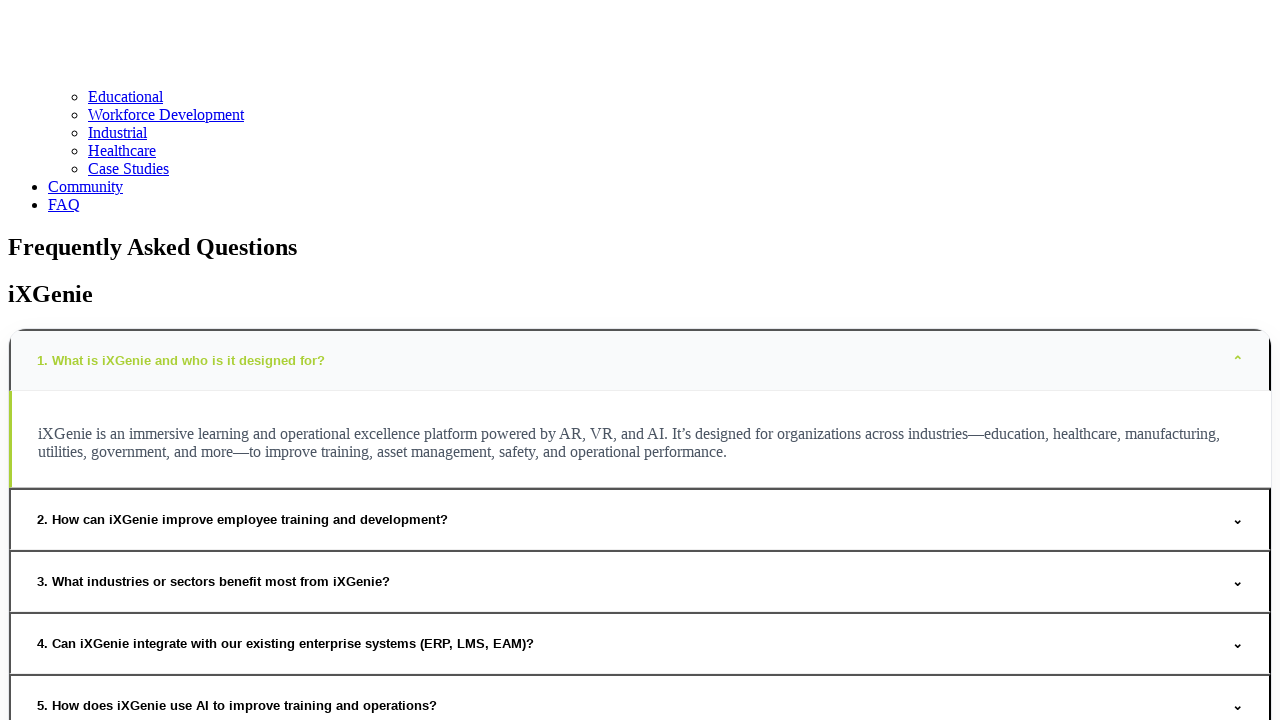

Hovered over FAQ question 3 at (242, 519) on xpath=//button[@onclick]/span >> nth=2
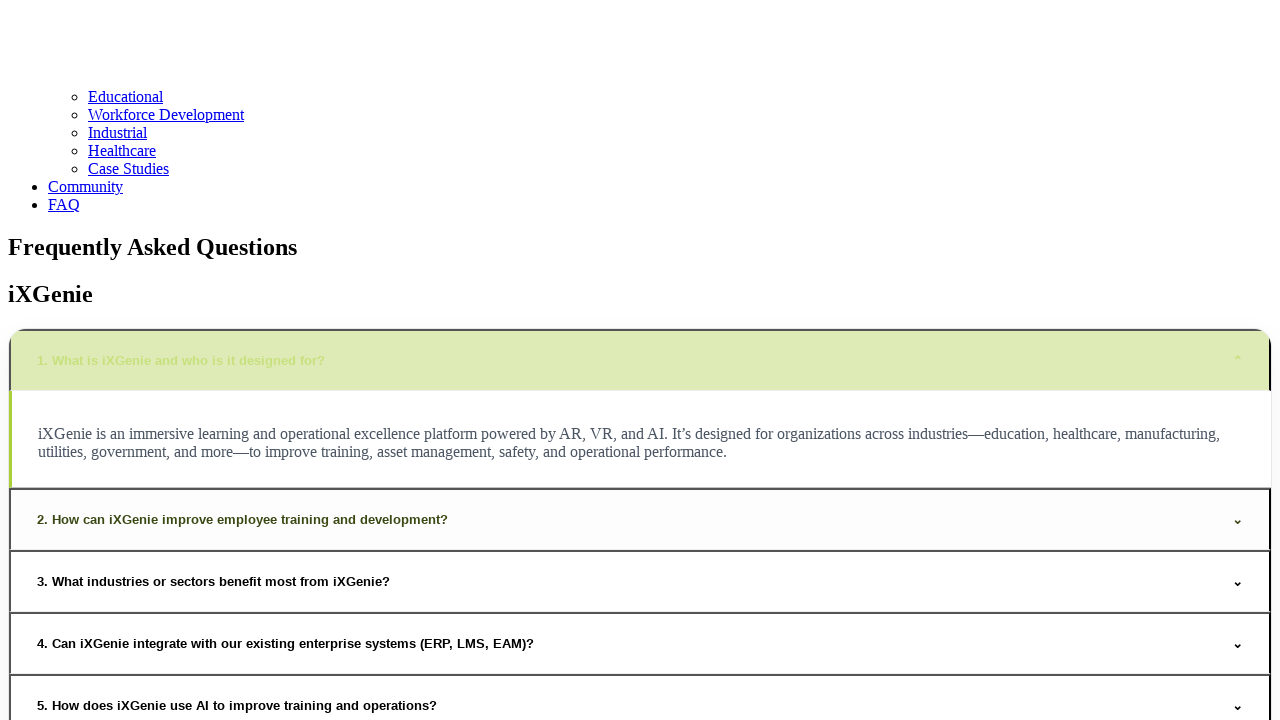

Waited 300ms before expanding question 3
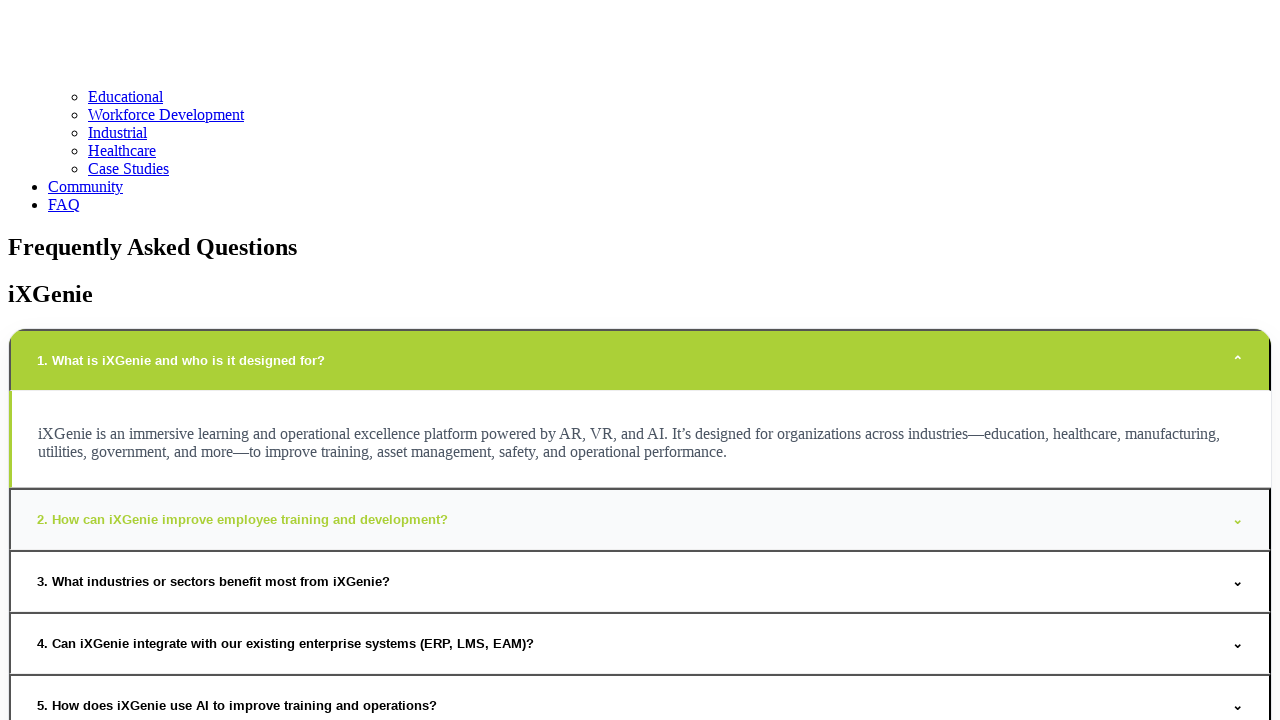

Clicked to expand FAQ question 3 at (242, 519) on xpath=//button[@onclick]/span >> nth=2
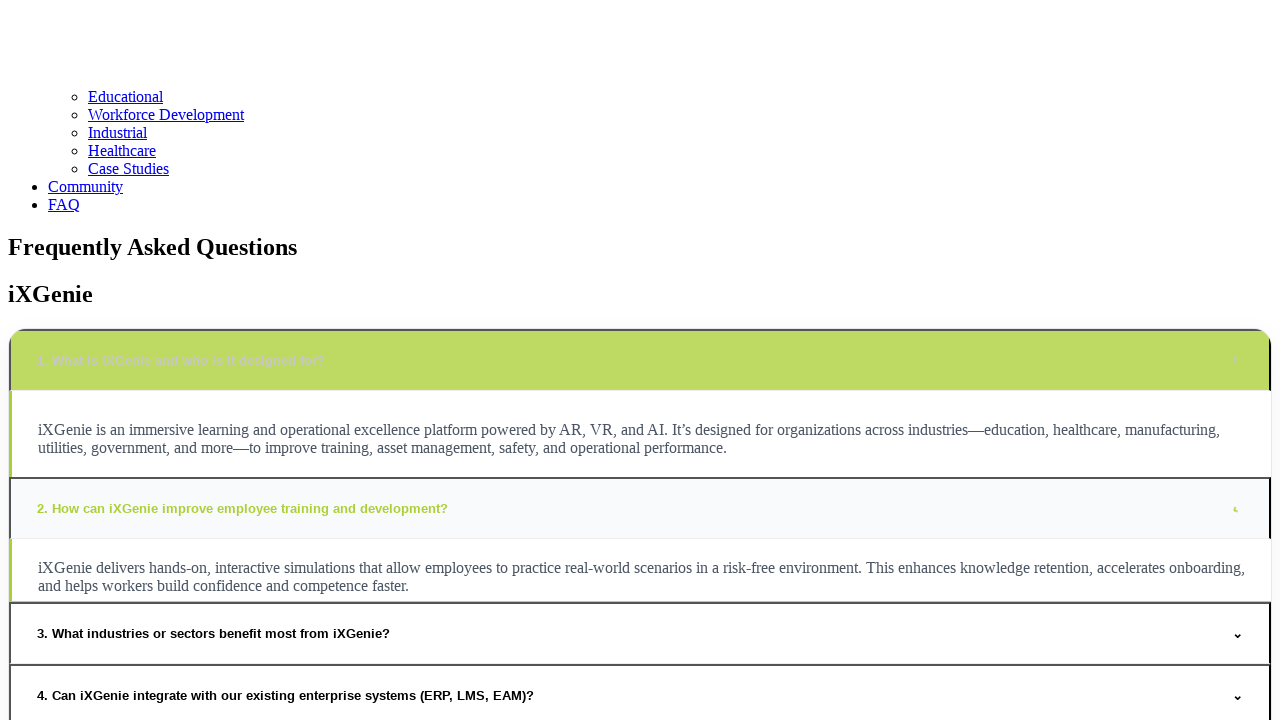

Waited 500ms for question 3 expansion animation
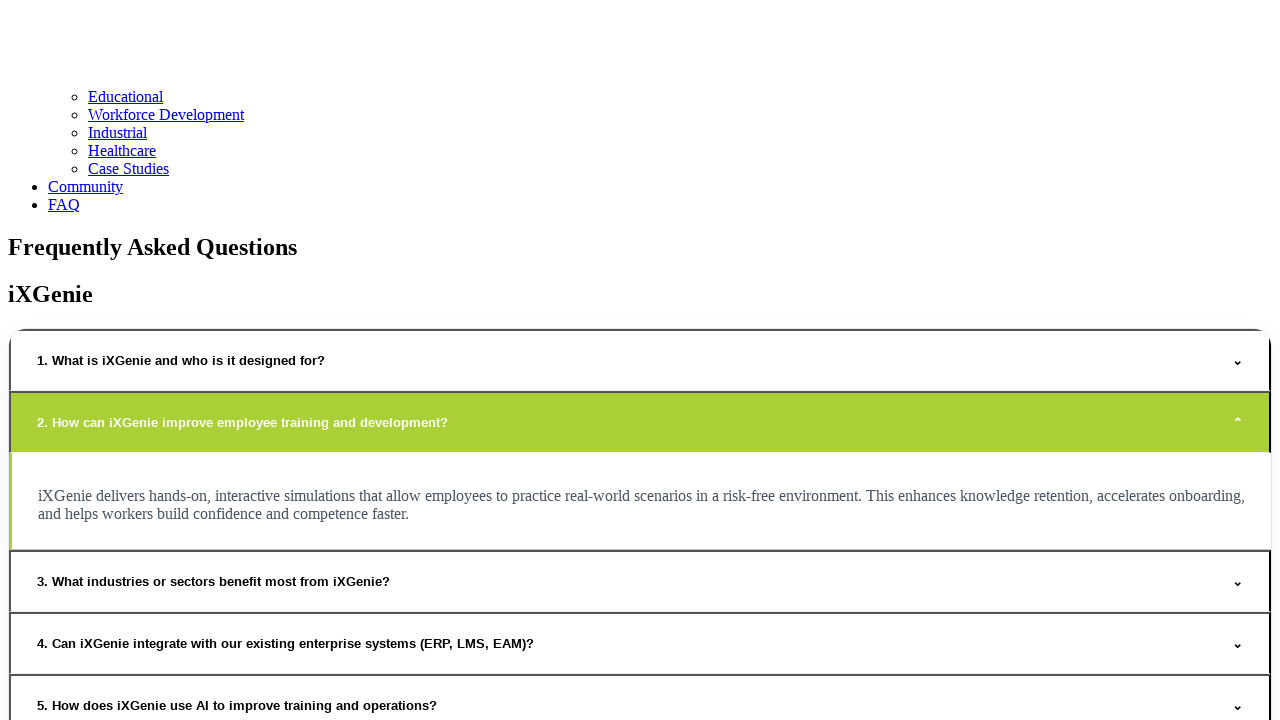

Hovered over FAQ question 4 at (1238, 422) on xpath=//button[@onclick]/span >> nth=3
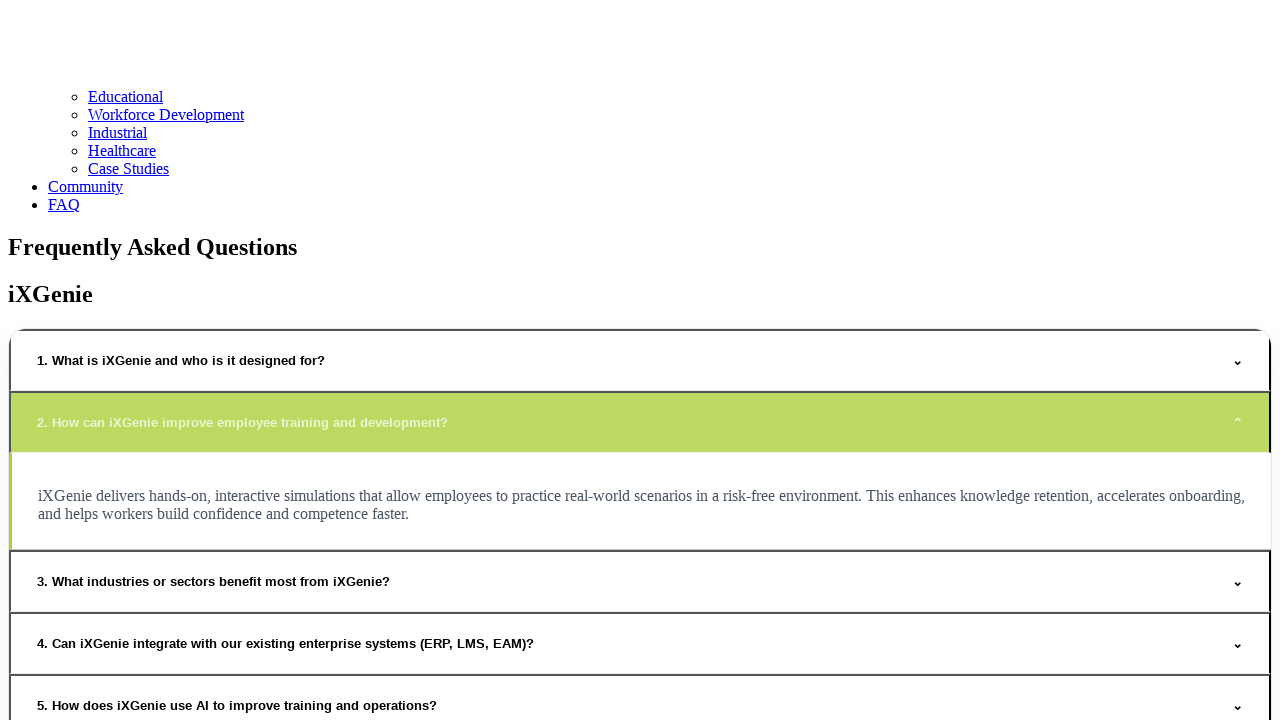

Waited 300ms before expanding question 4
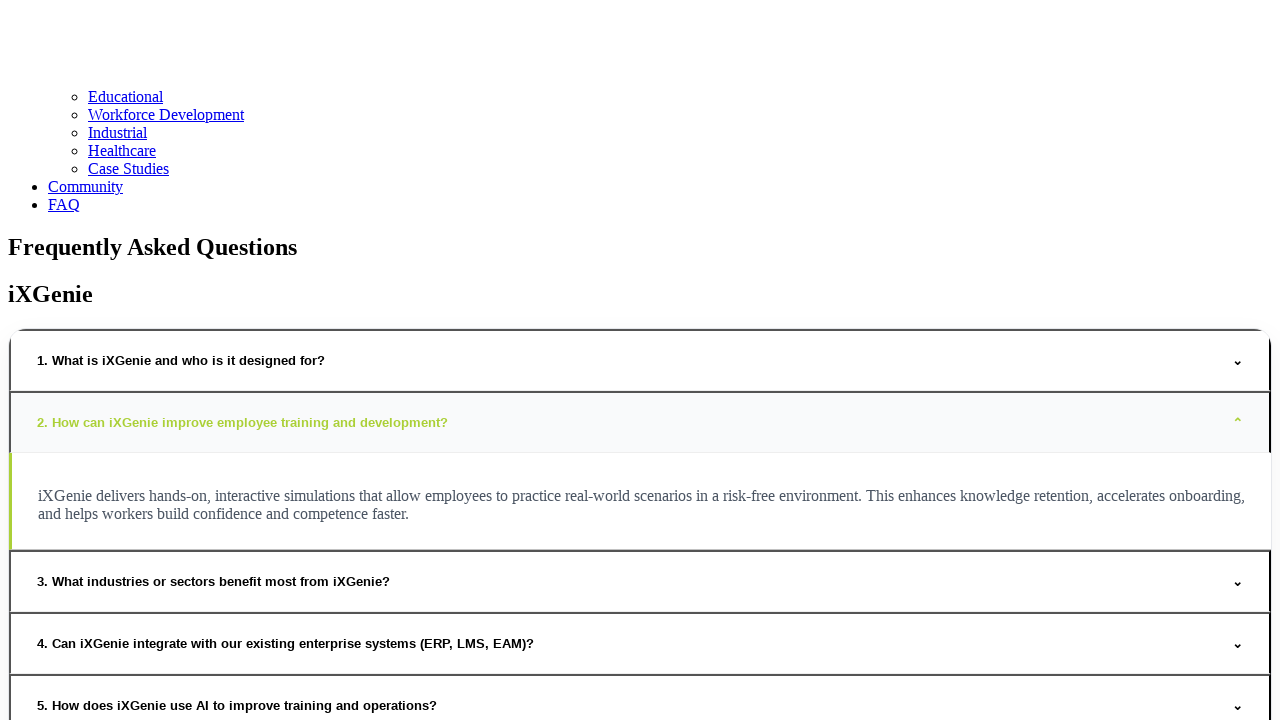

Clicked to expand FAQ question 4 at (1238, 422) on xpath=//button[@onclick]/span >> nth=3
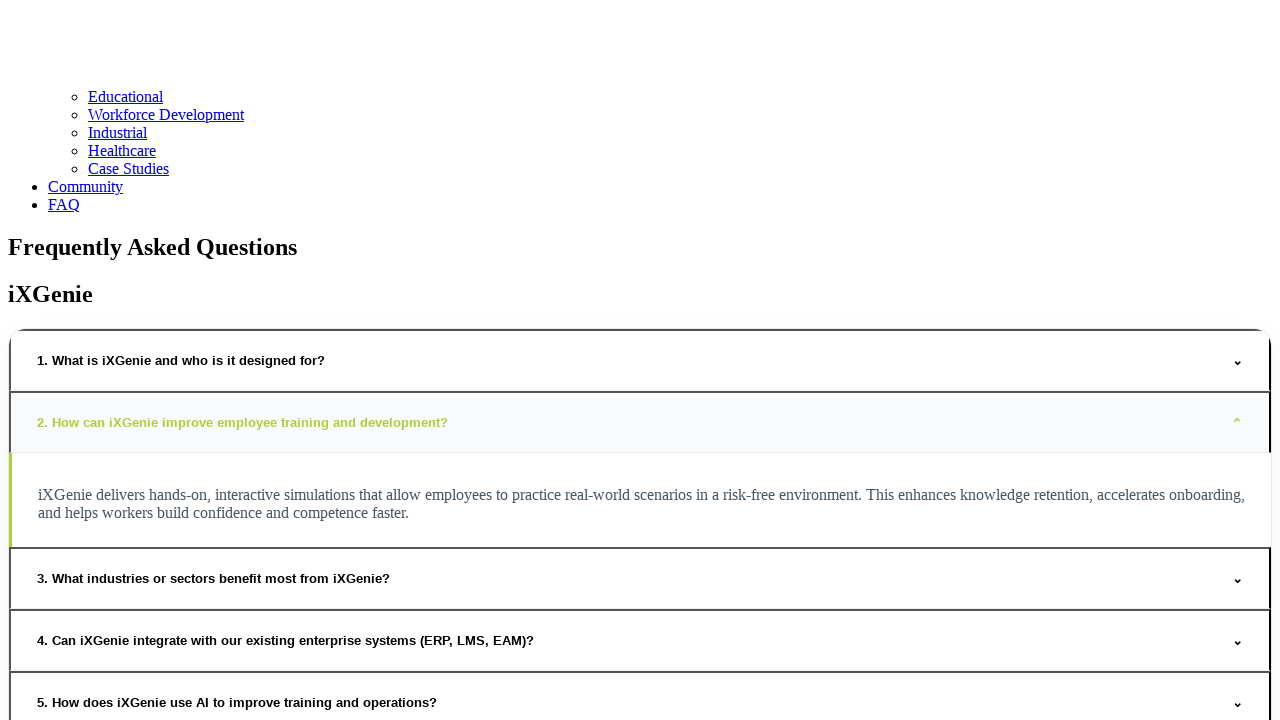

Waited 500ms for question 4 expansion animation
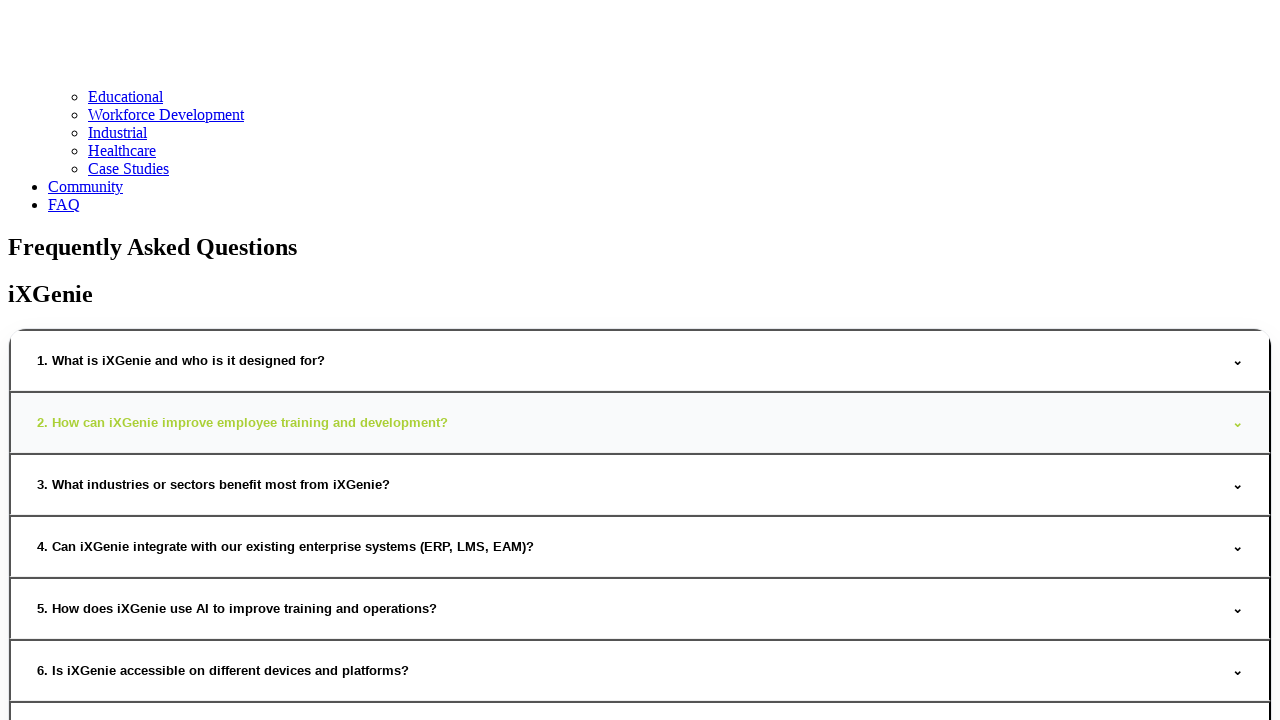

Hovered over FAQ question 5 at (214, 484) on xpath=//button[@onclick]/span >> nth=4
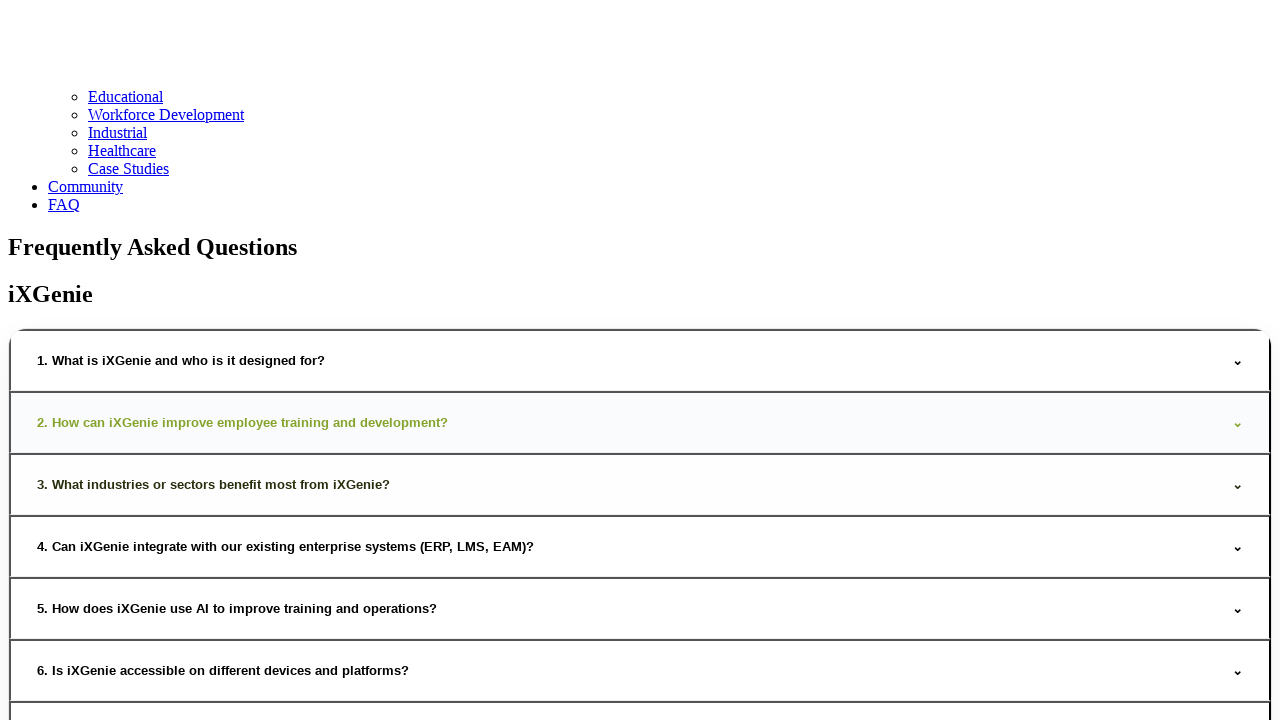

Waited 300ms before expanding question 5
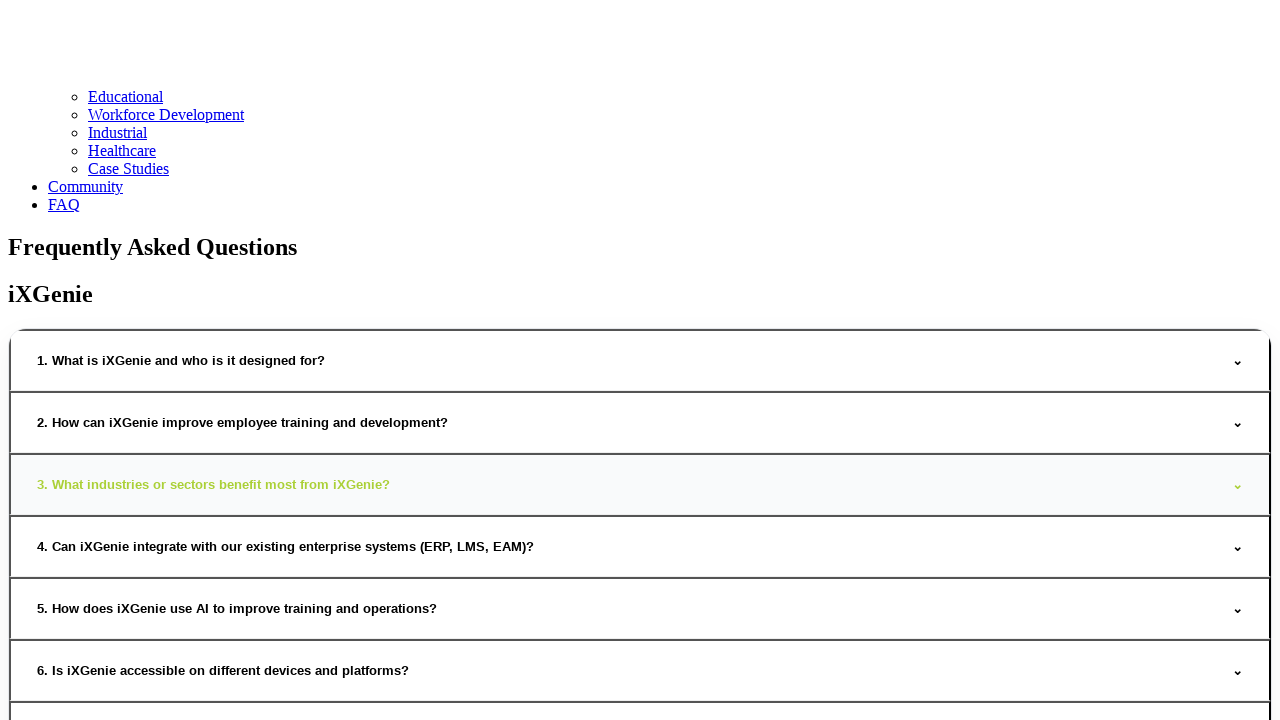

Clicked to expand FAQ question 5 at (214, 484) on xpath=//button[@onclick]/span >> nth=4
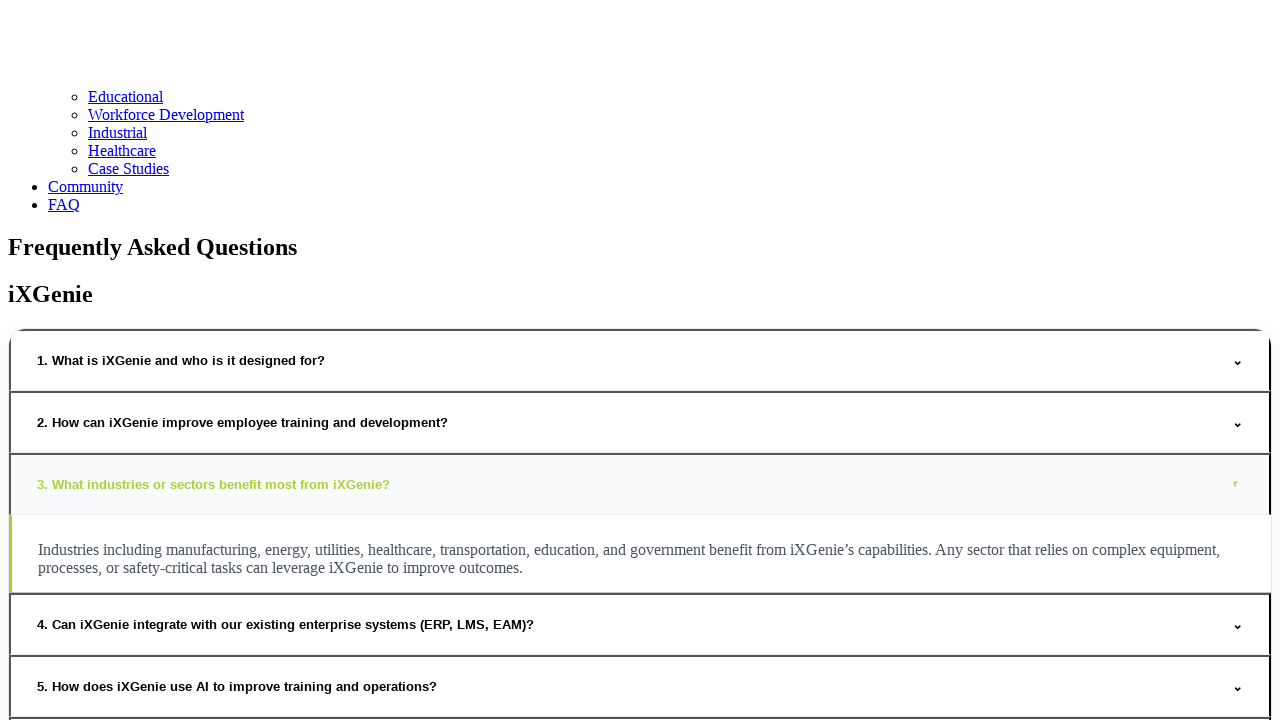

Waited 500ms for question 5 expansion animation
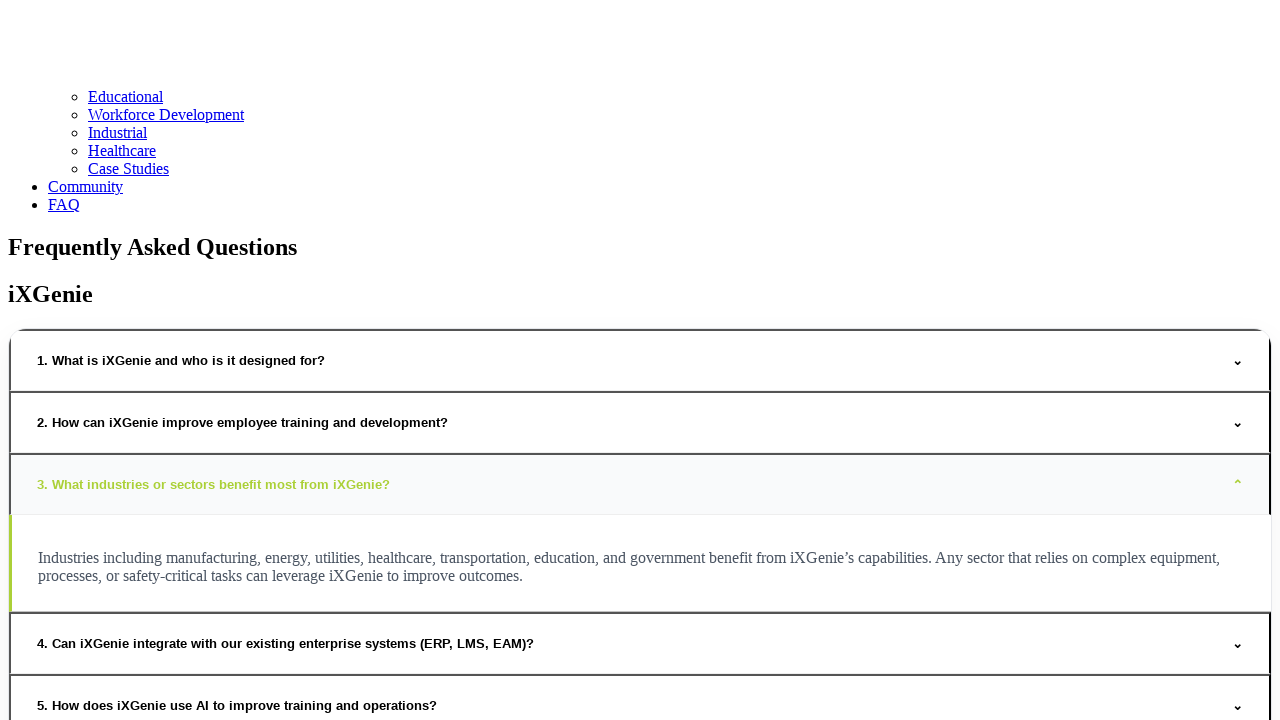

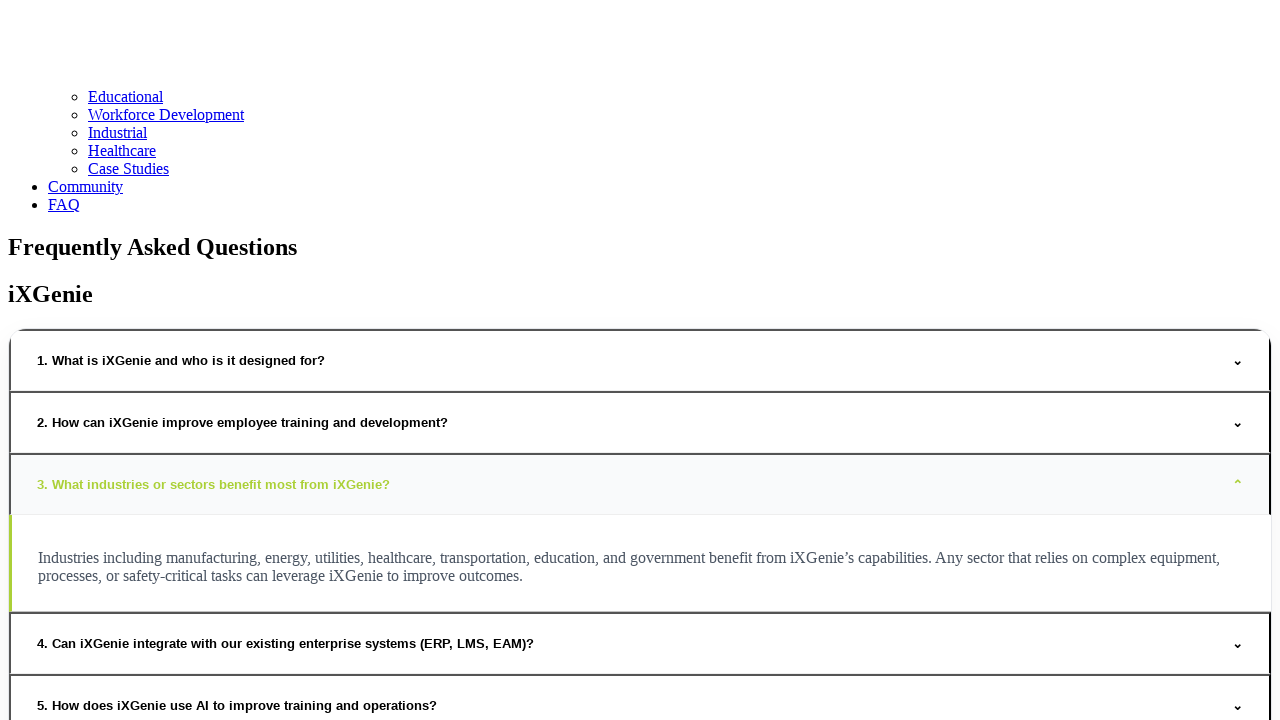